Tests the add/remove elements functionality by clicking the add button multiple times and verifying the number of dynamically created elements

Starting URL: http://the-internet.herokuapp.com/add_remove_elements/

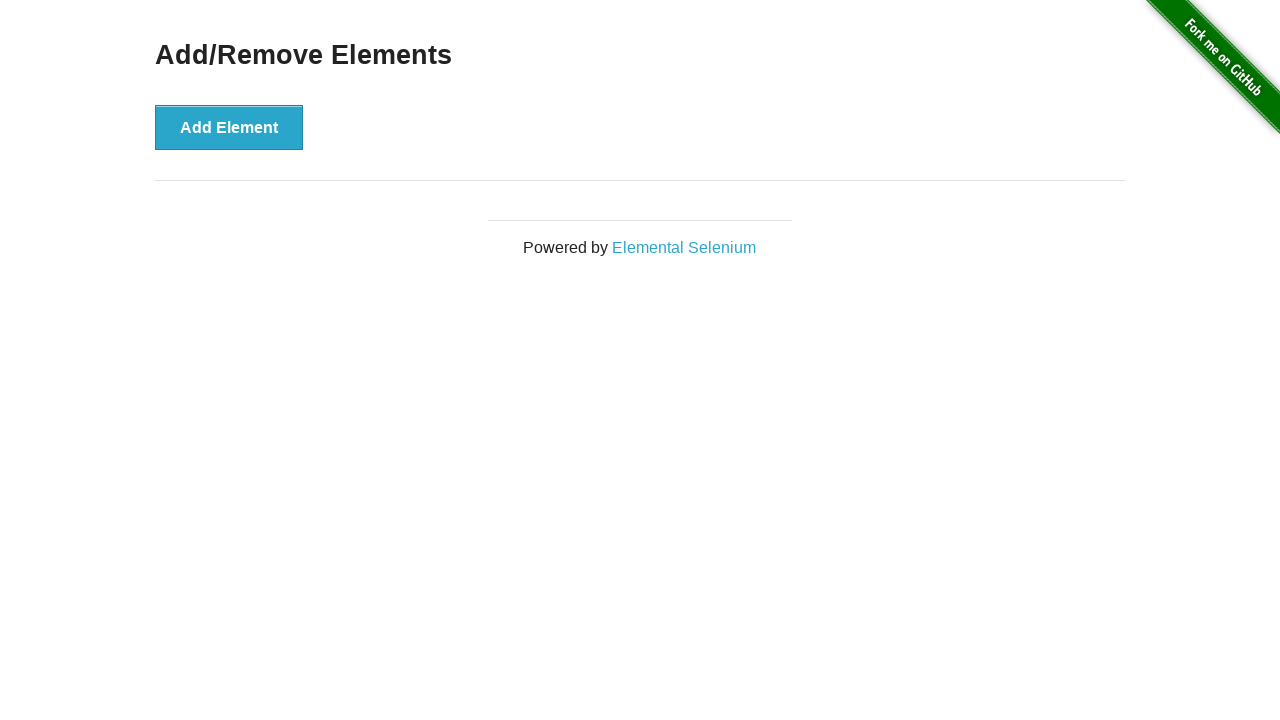

Clicked Add Element button (iteration 1) at (229, 127) on xpath=//button
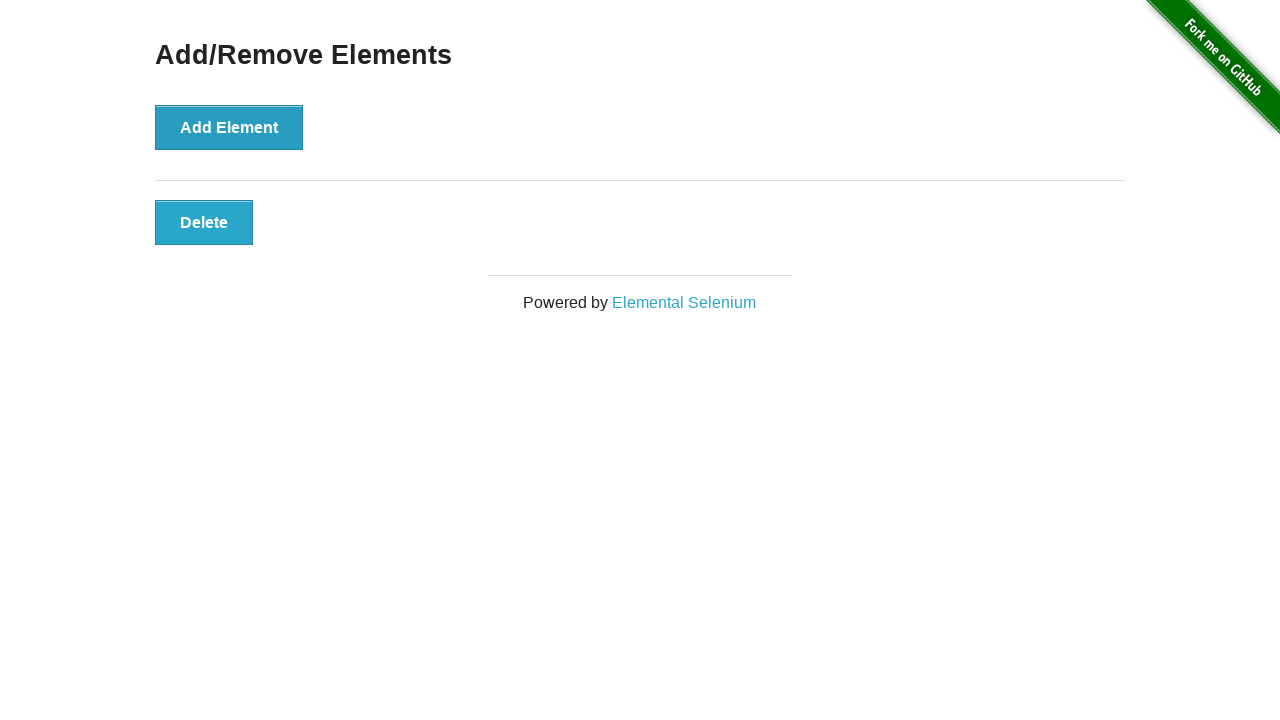

Clicked Add Element button (iteration 2) at (229, 127) on xpath=//button
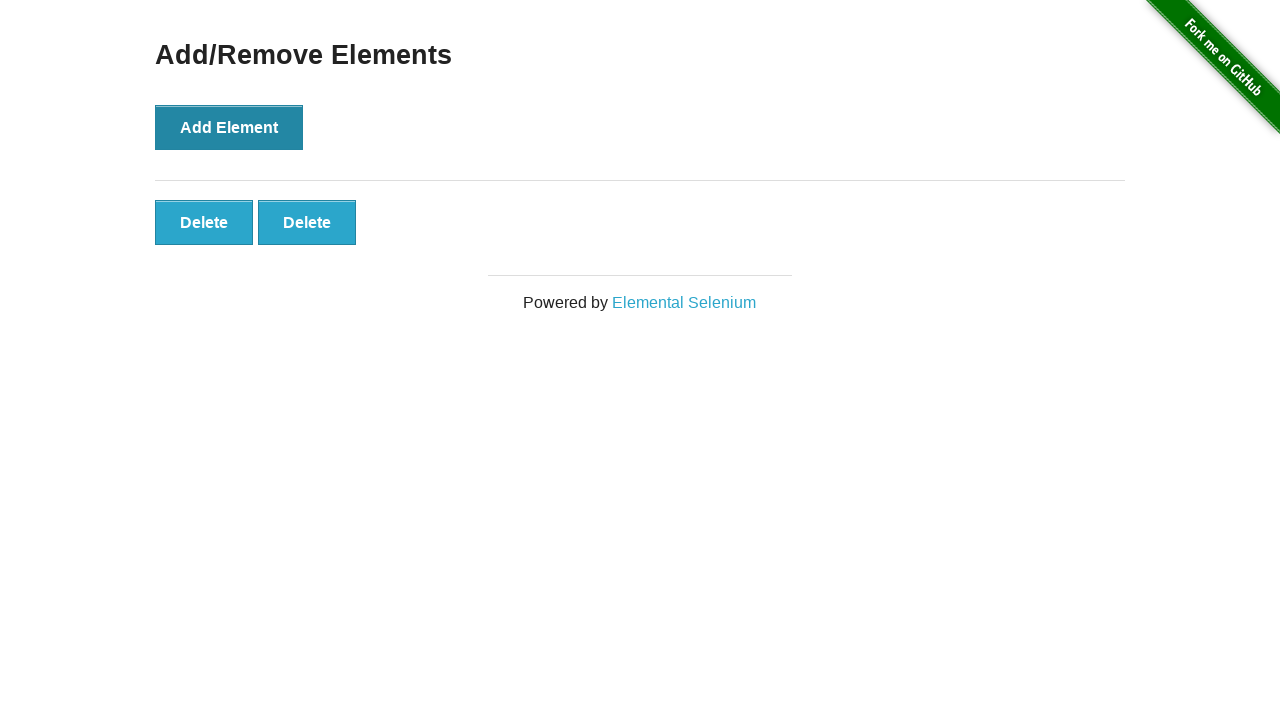

Clicked Add Element button (iteration 3) at (229, 127) on xpath=//button
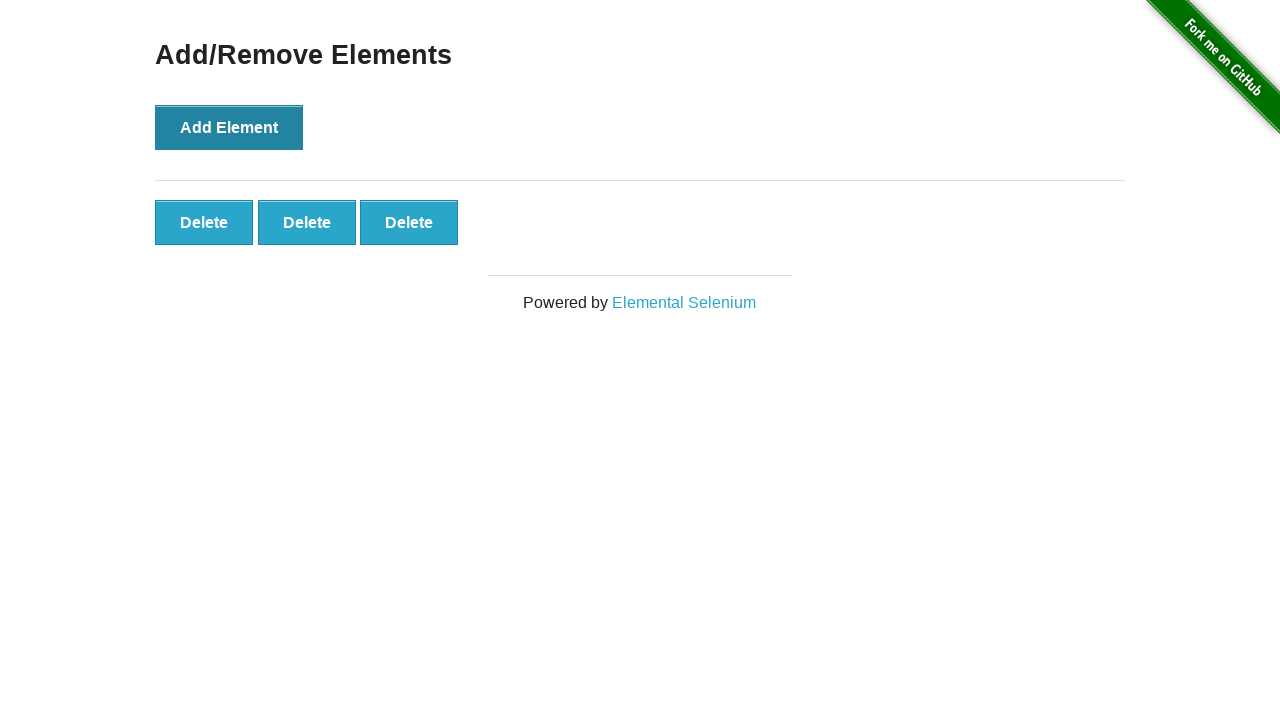

Clicked Add Element button (iteration 4) at (229, 127) on xpath=//button
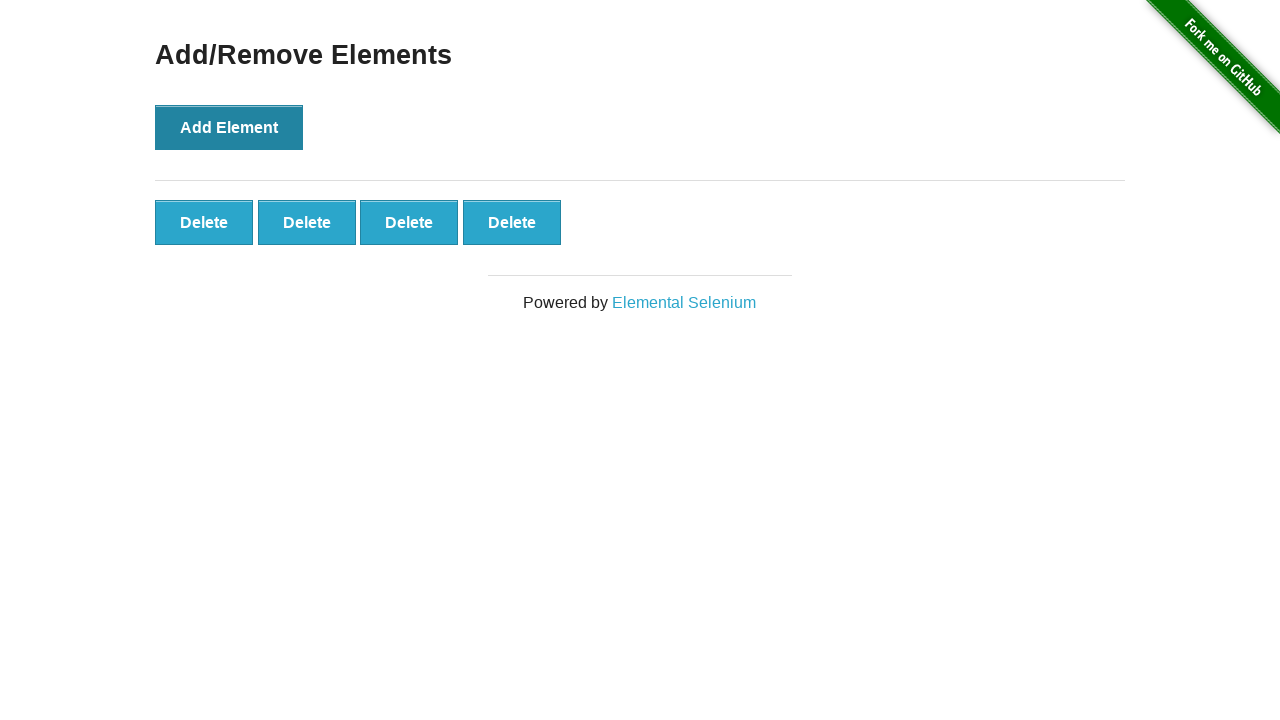

Clicked Add Element button (iteration 5) at (229, 127) on xpath=//button
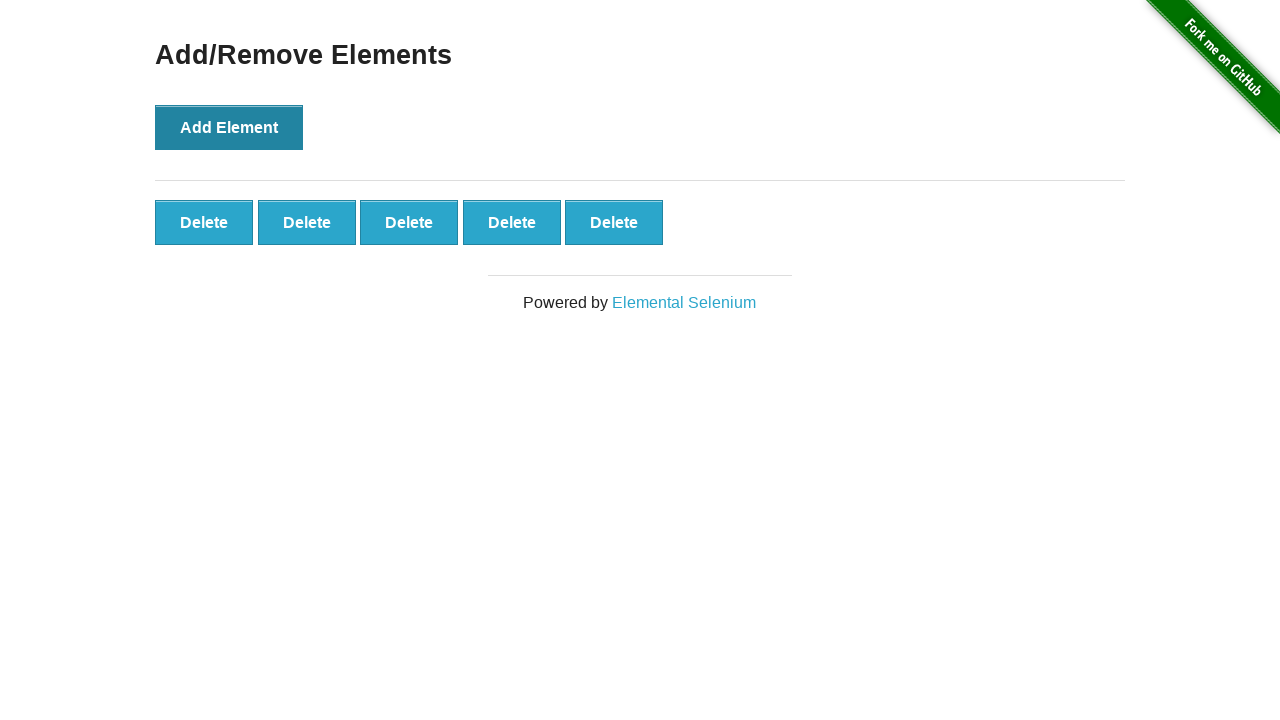

Waited for delete buttons to appear
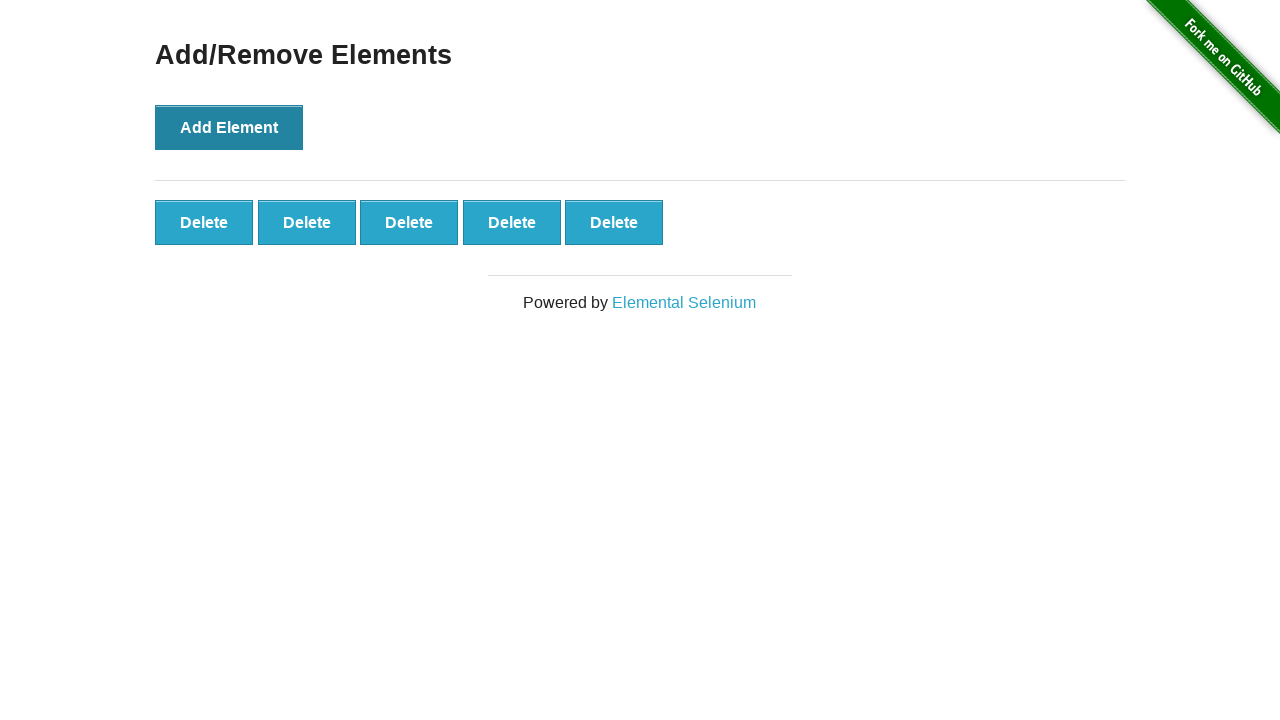

Located all delete buttons
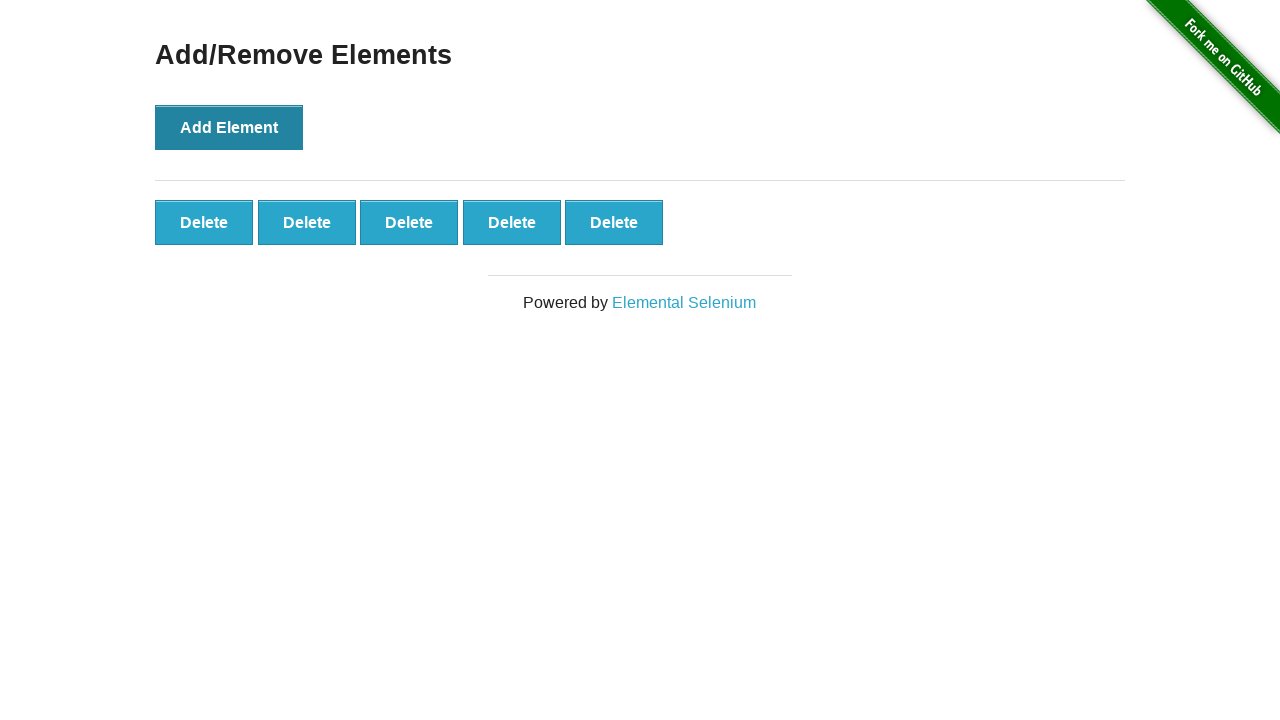

Verified that exactly 5 delete buttons were created
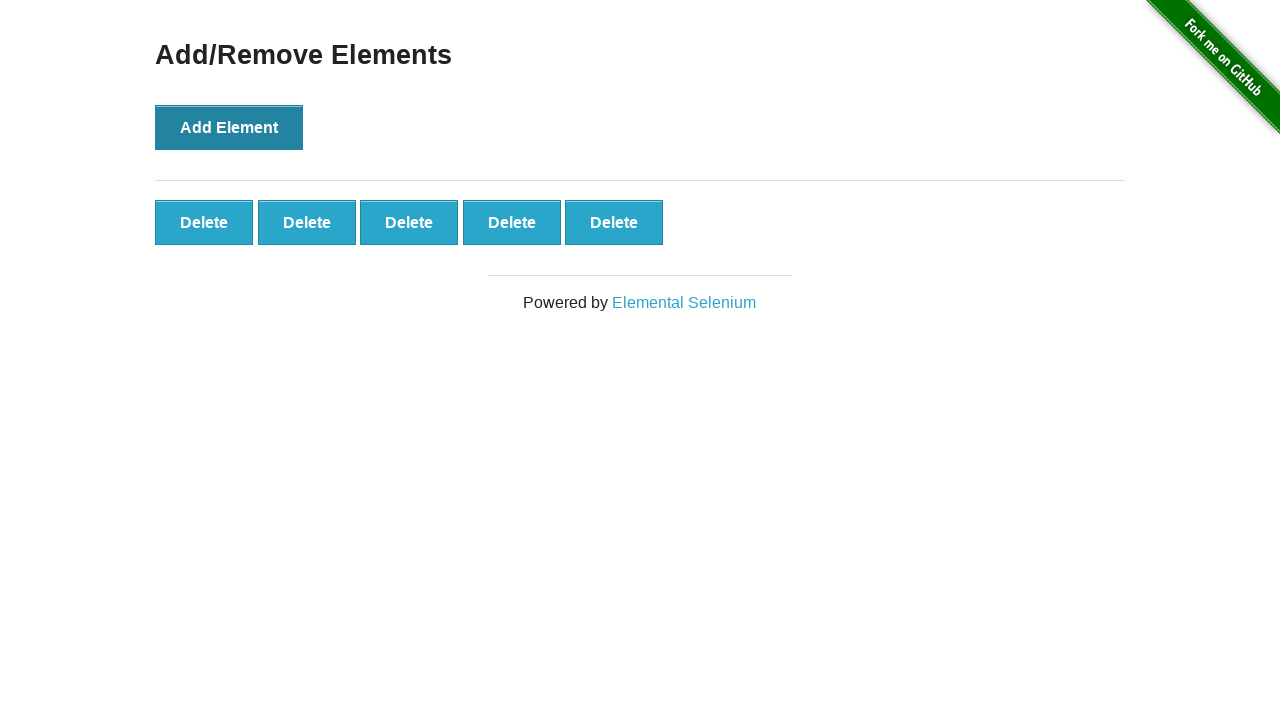

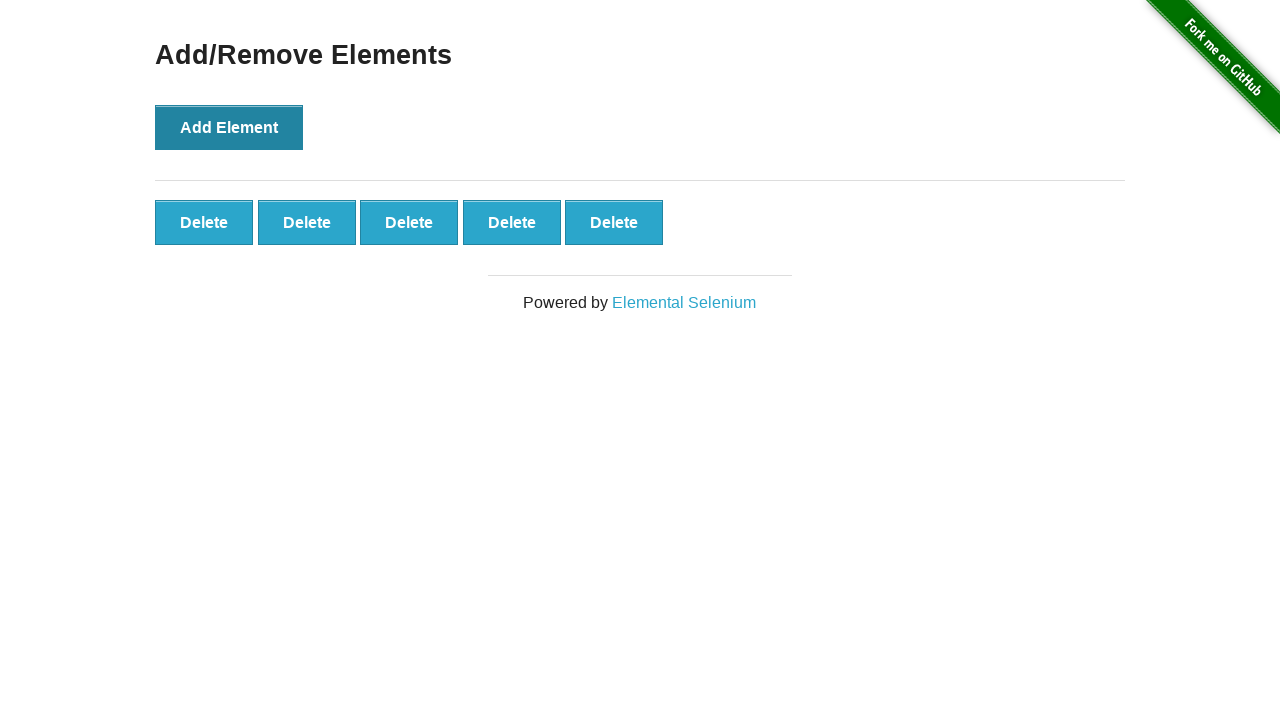